Tests page scrolling functionality by scrolling the page in different directions using JavaScript scroll commands

Starting URL: https://demoqa.com/alerts

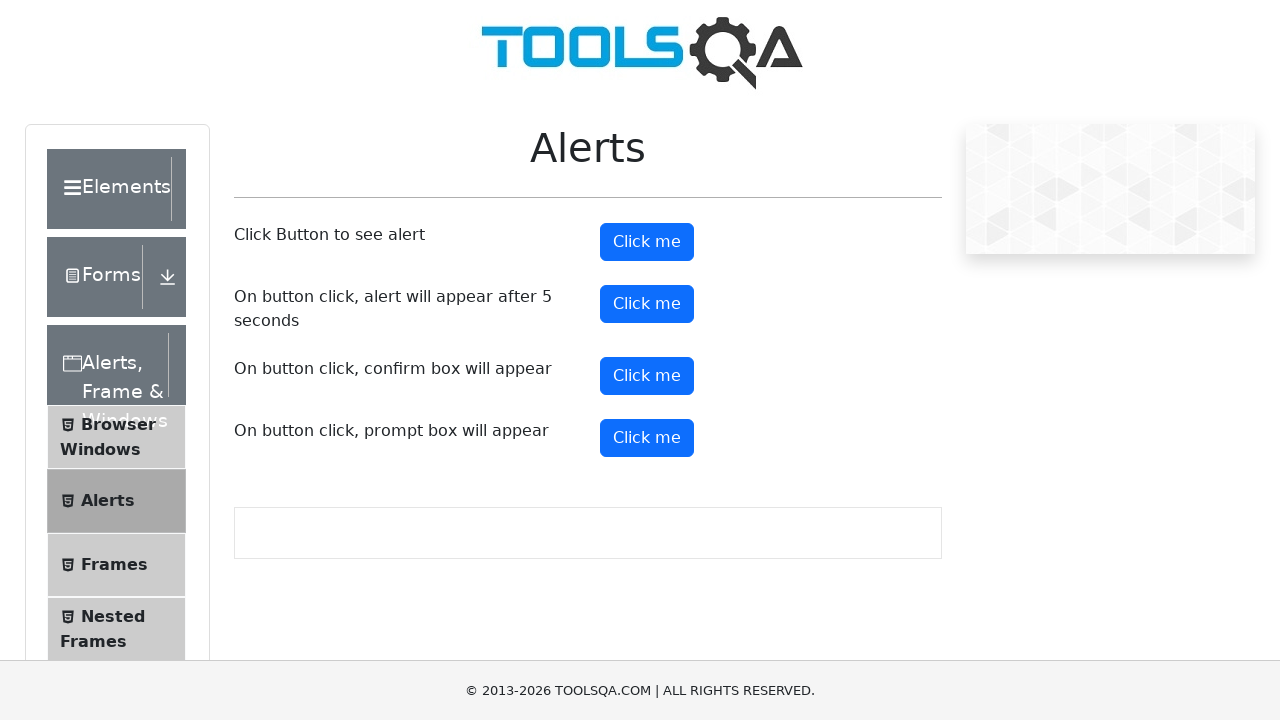

Scrolled down by 2000 pixels
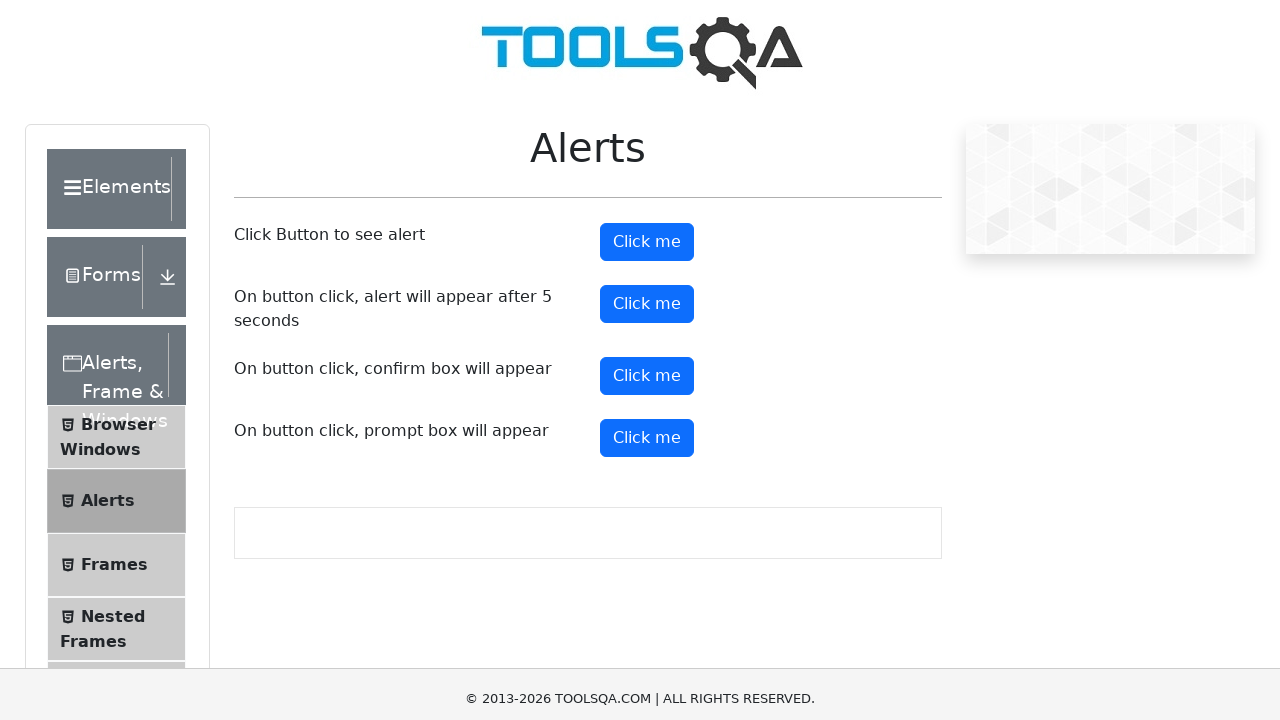

Waited 1000ms after scrolling down
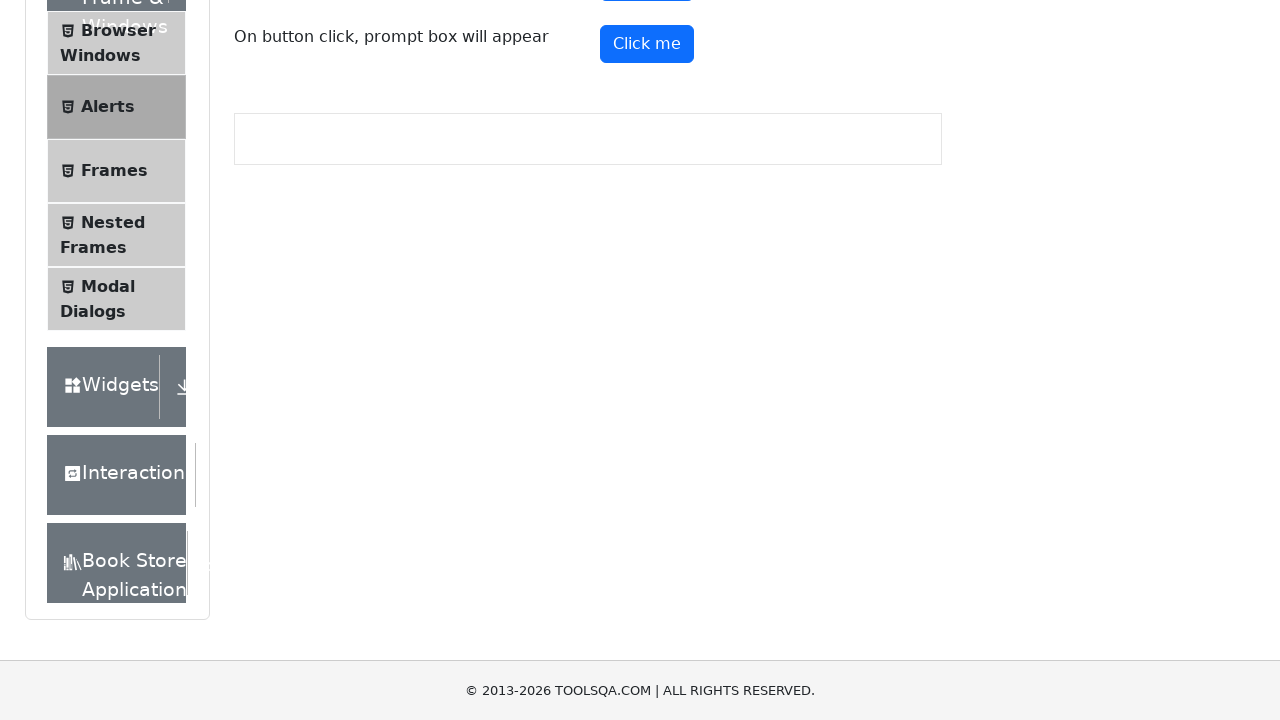

Scrolled up by 200 pixels
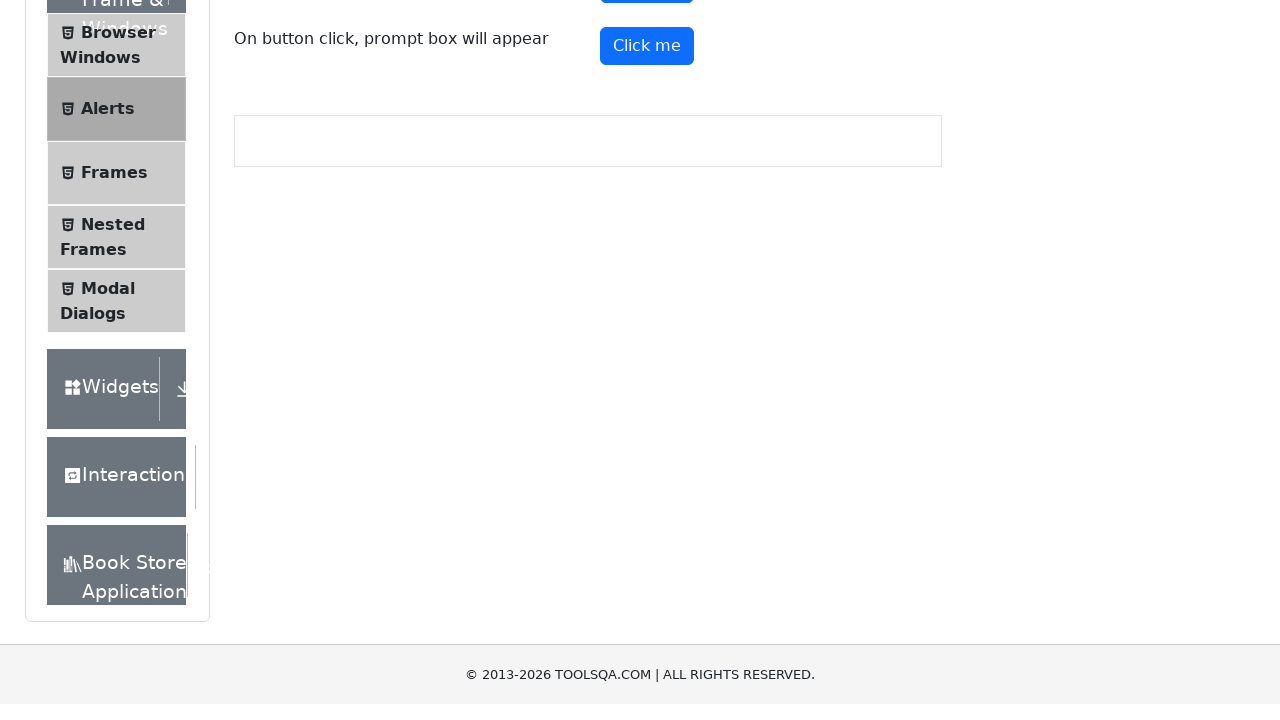

Waited 1000ms after scrolling up
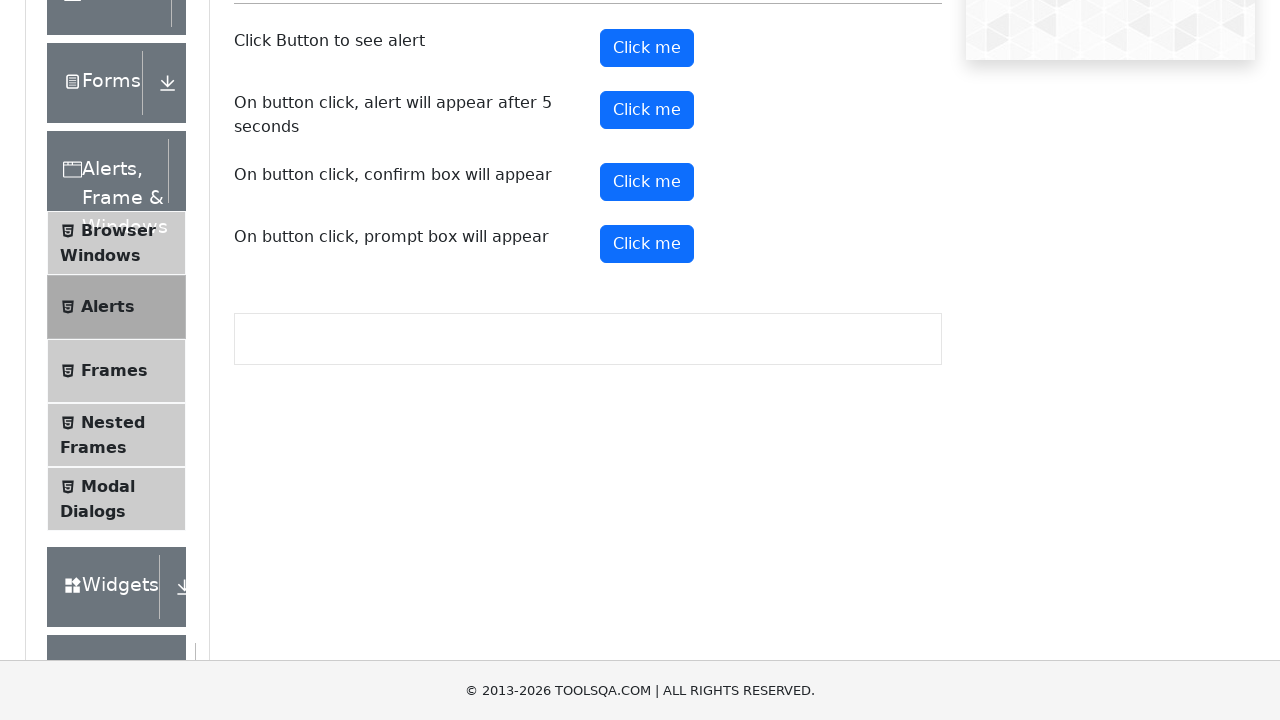

Scrolled right by 4000 pixels
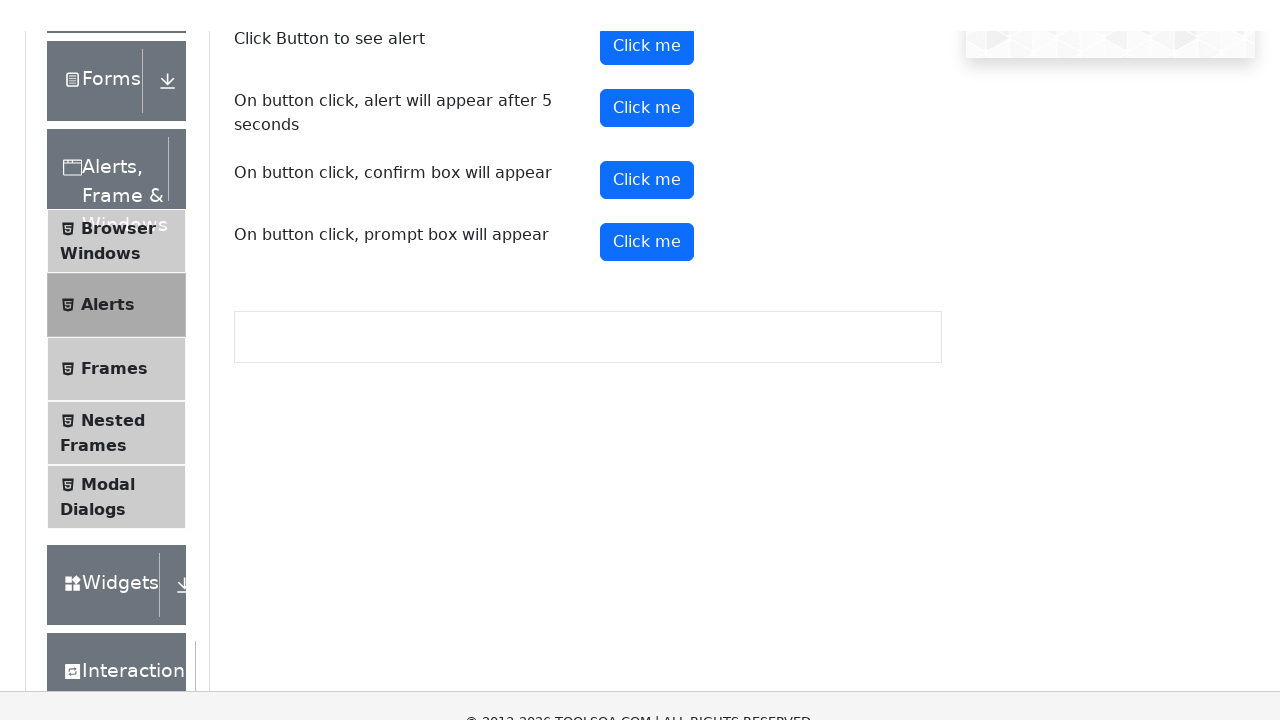

Waited 1000ms after scrolling right
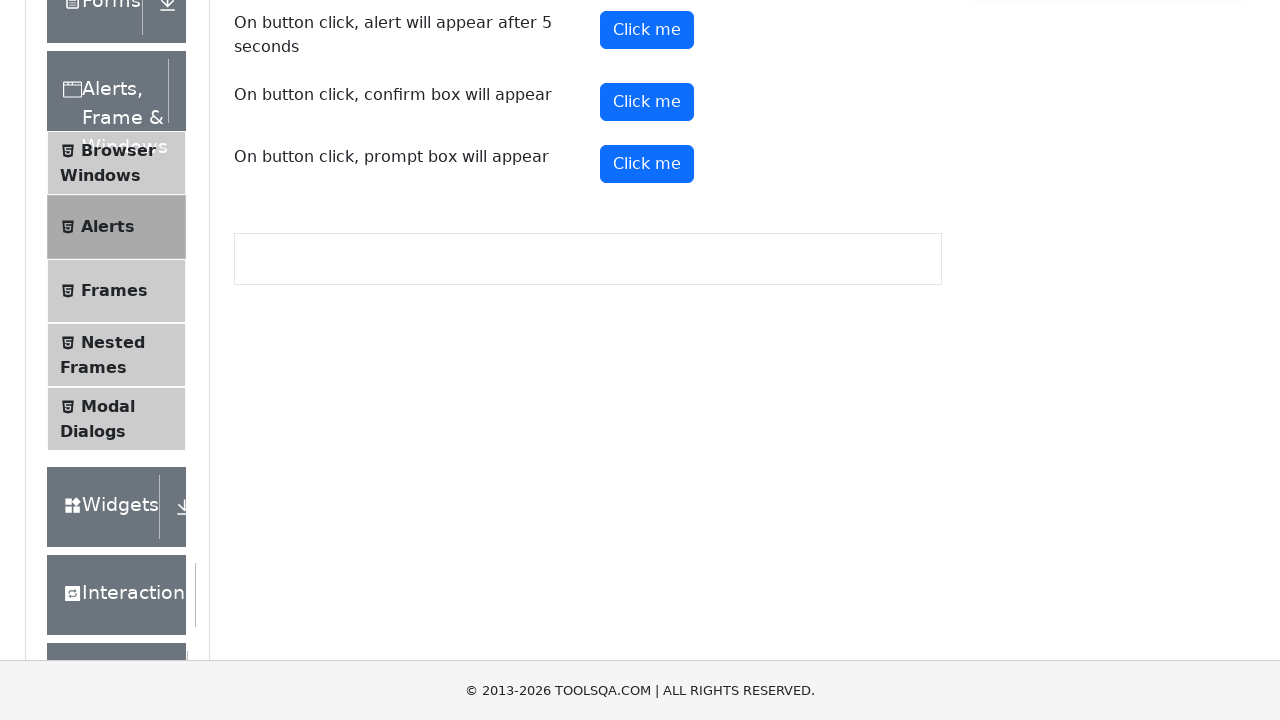

Scrolled right by 400 pixels
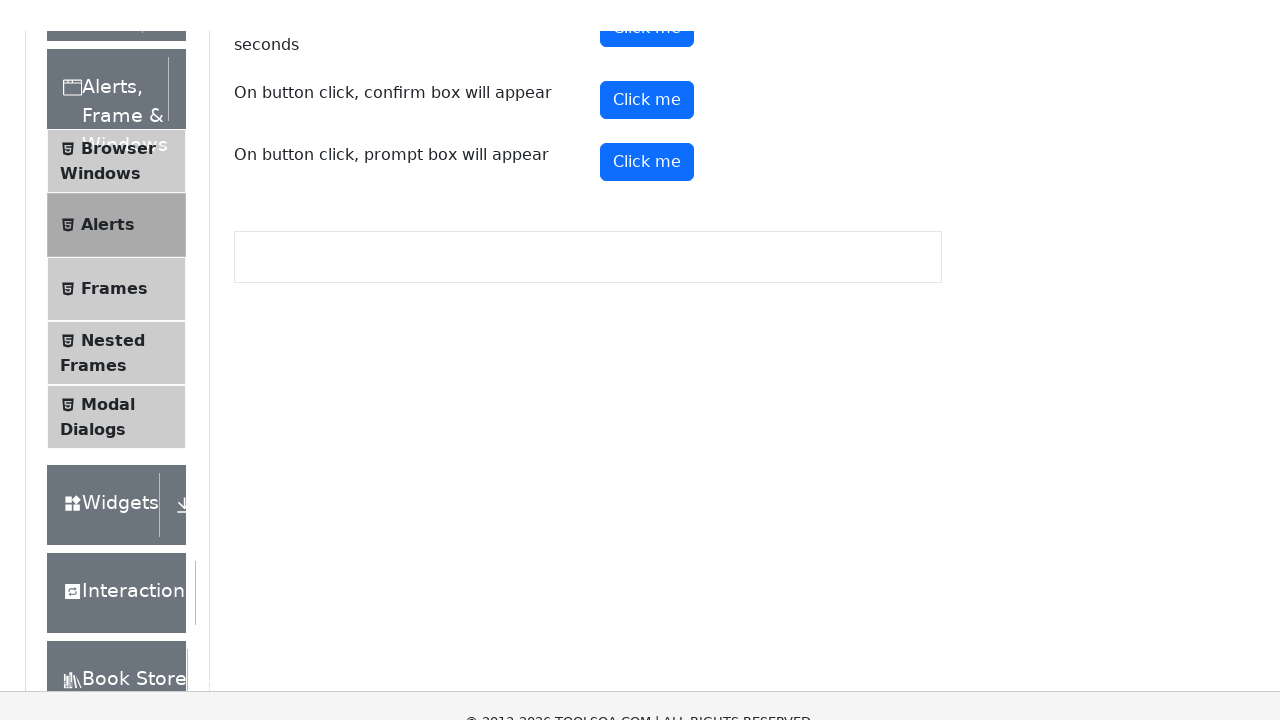

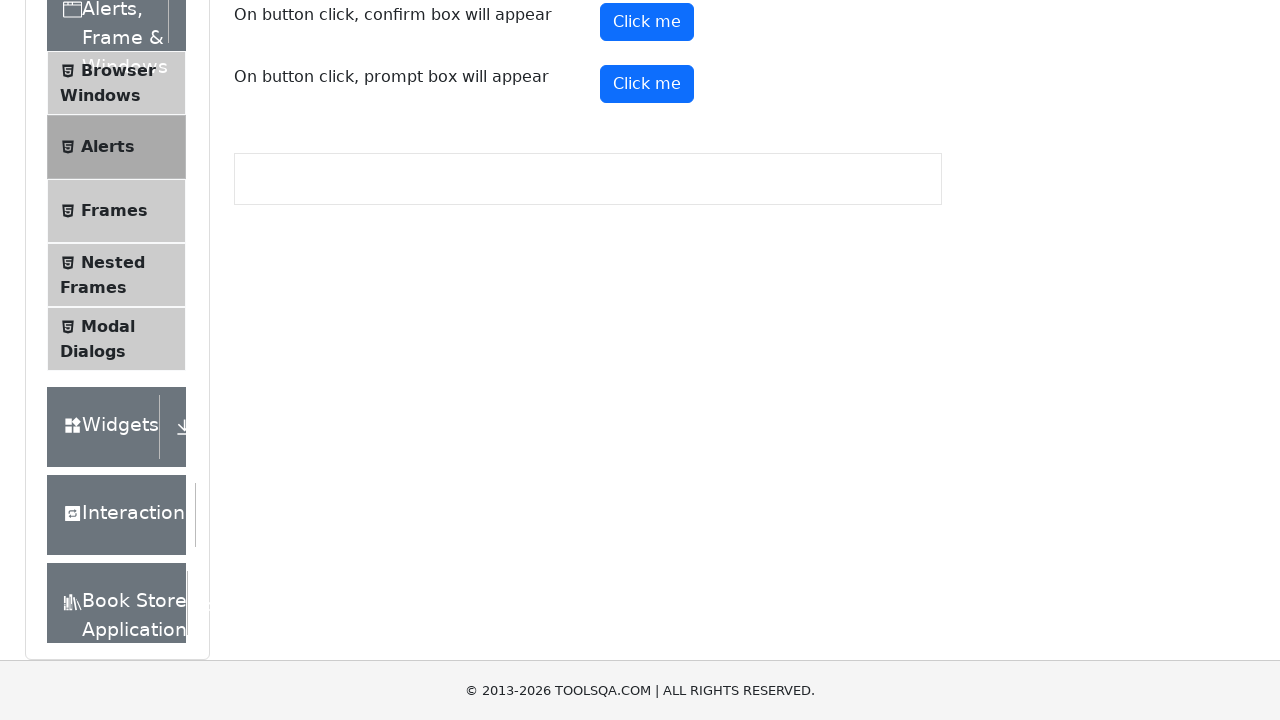